Tests JavaScript confirm dialog handling by clicking a button that triggers a confirm dialog, dismissing it (clicking Cancel), and verifying the result message does not contain "successfuly".

Starting URL: https://the-internet.herokuapp.com/javascript_alerts

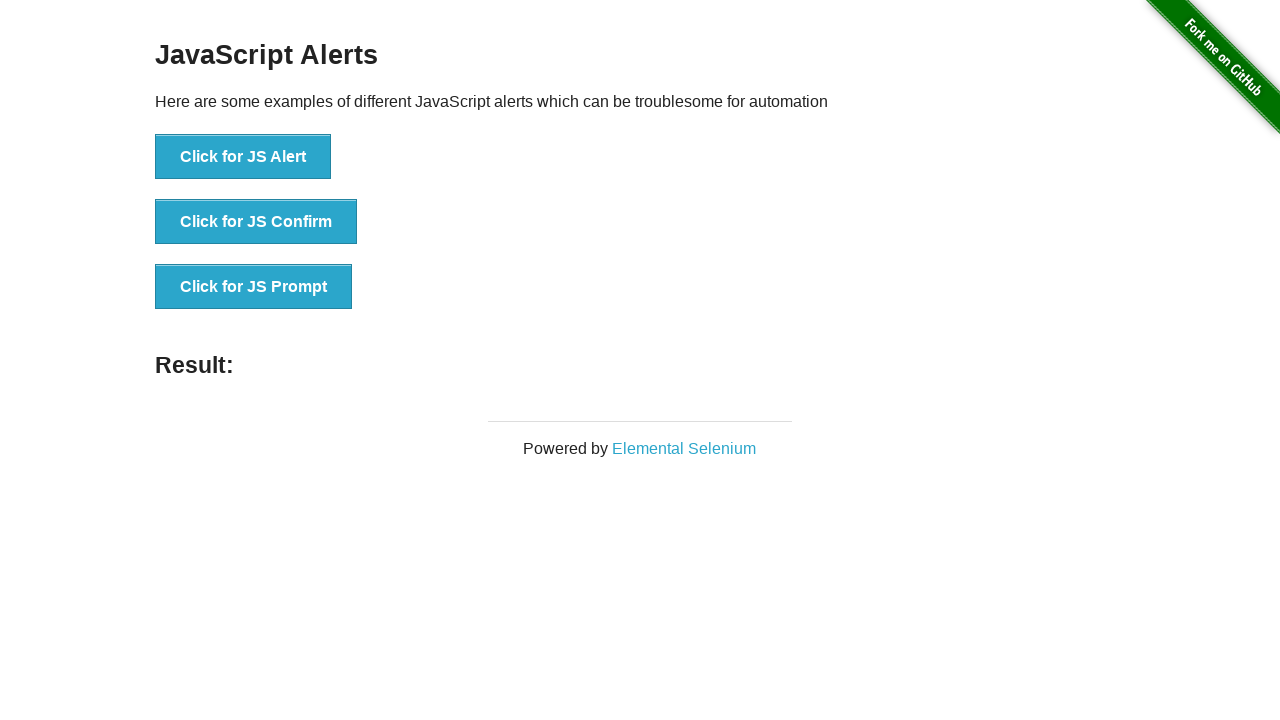

Set up dialog handler to dismiss confirm dialog by clicking Cancel
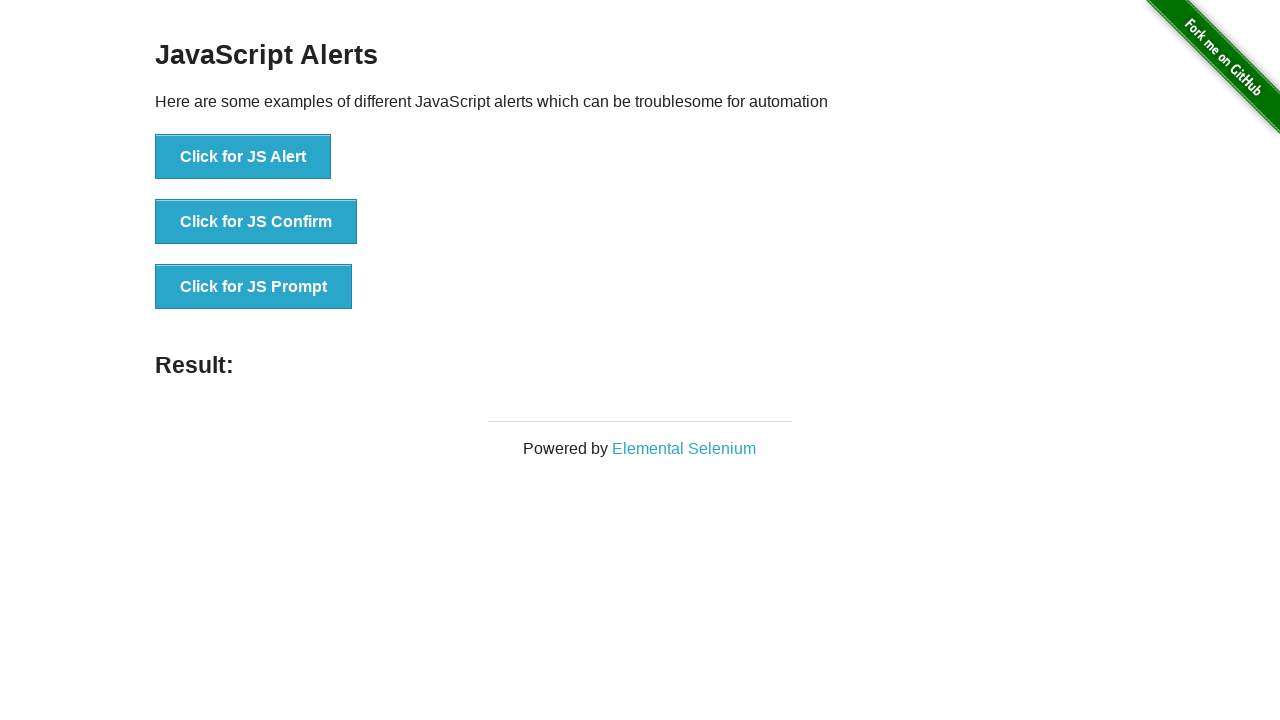

Clicked button that triggers JavaScript confirm dialog at (256, 222) on xpath=//button[text()='Click for JS Confirm']
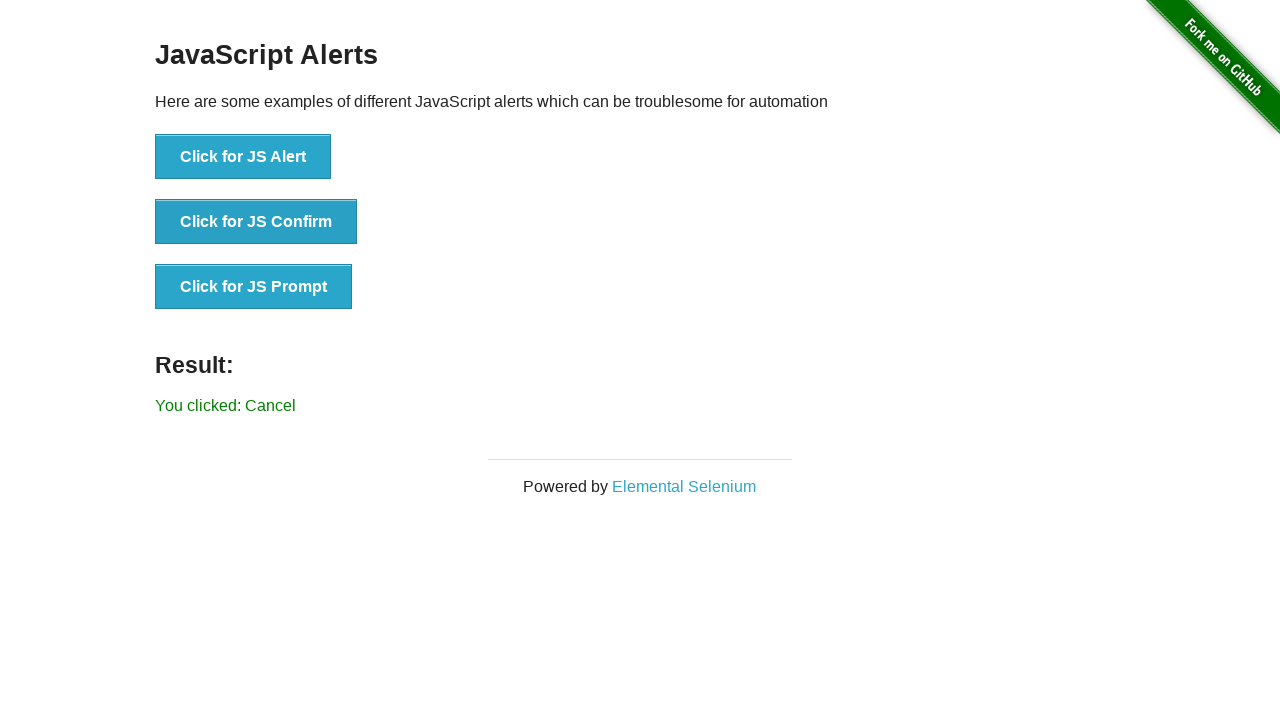

Waited for result message to appear
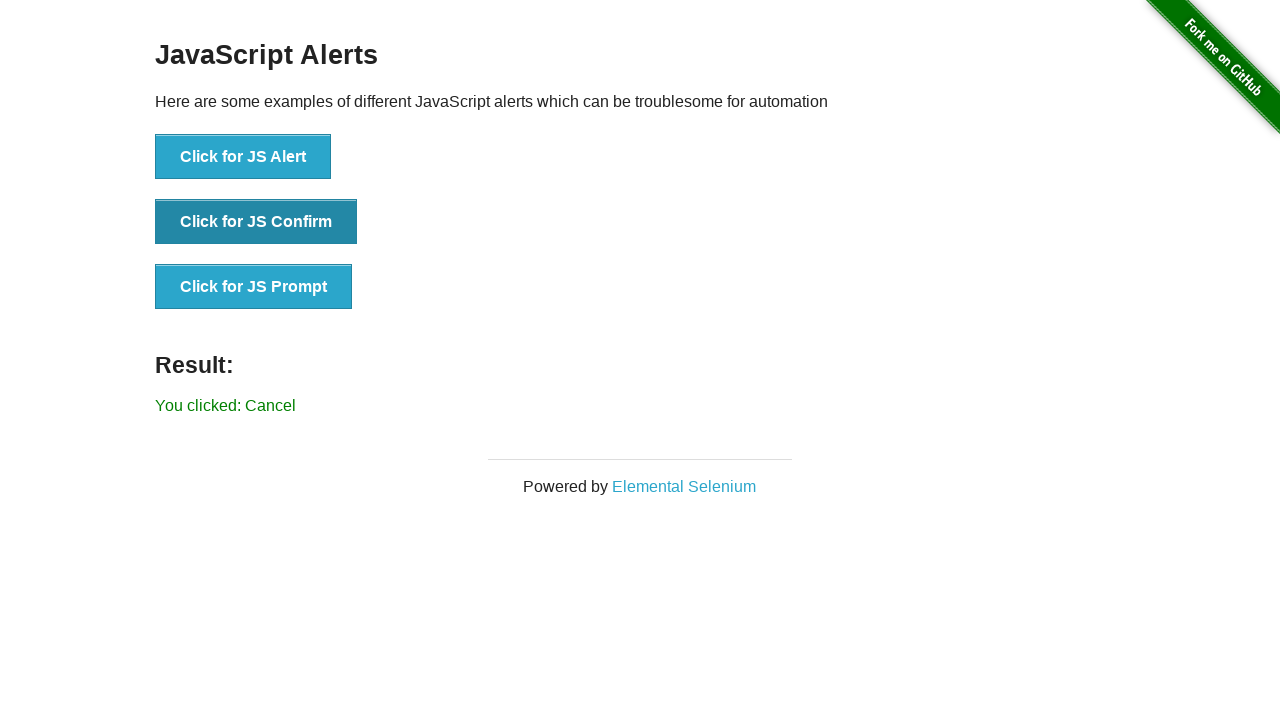

Retrieved result message text
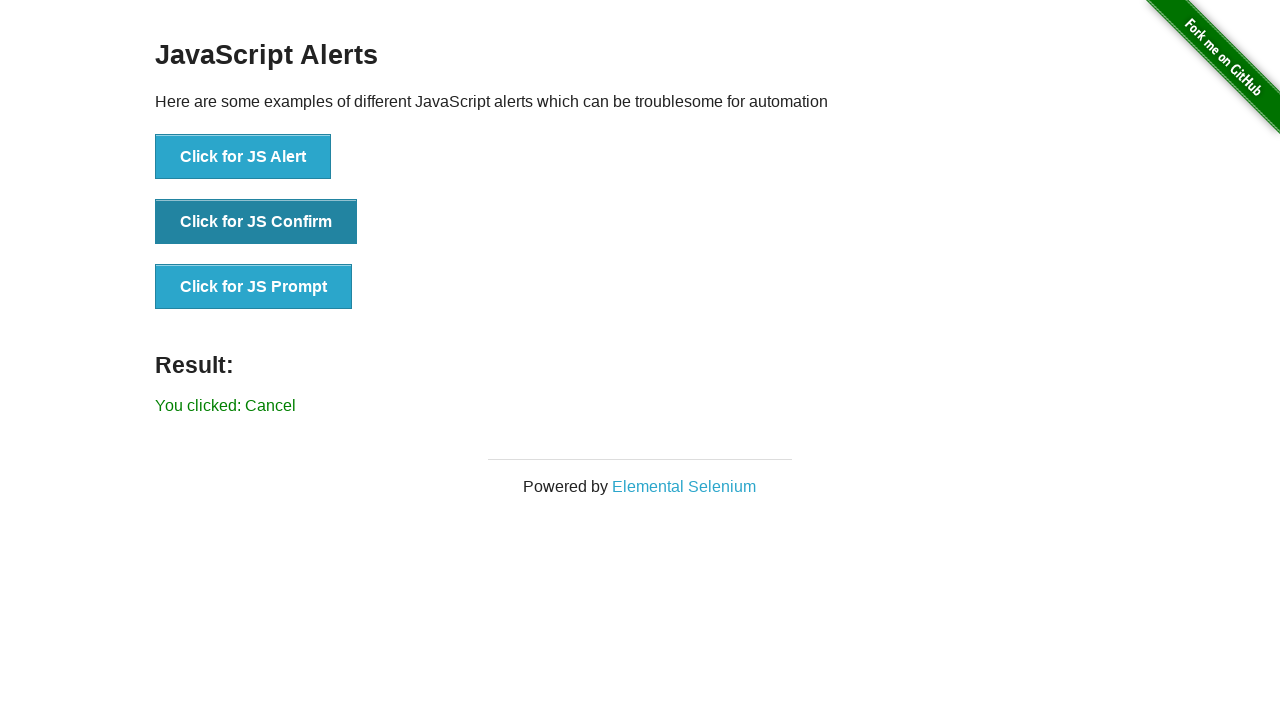

Verified result message does not contain 'successfuly' - dismiss confirm dialog test passed
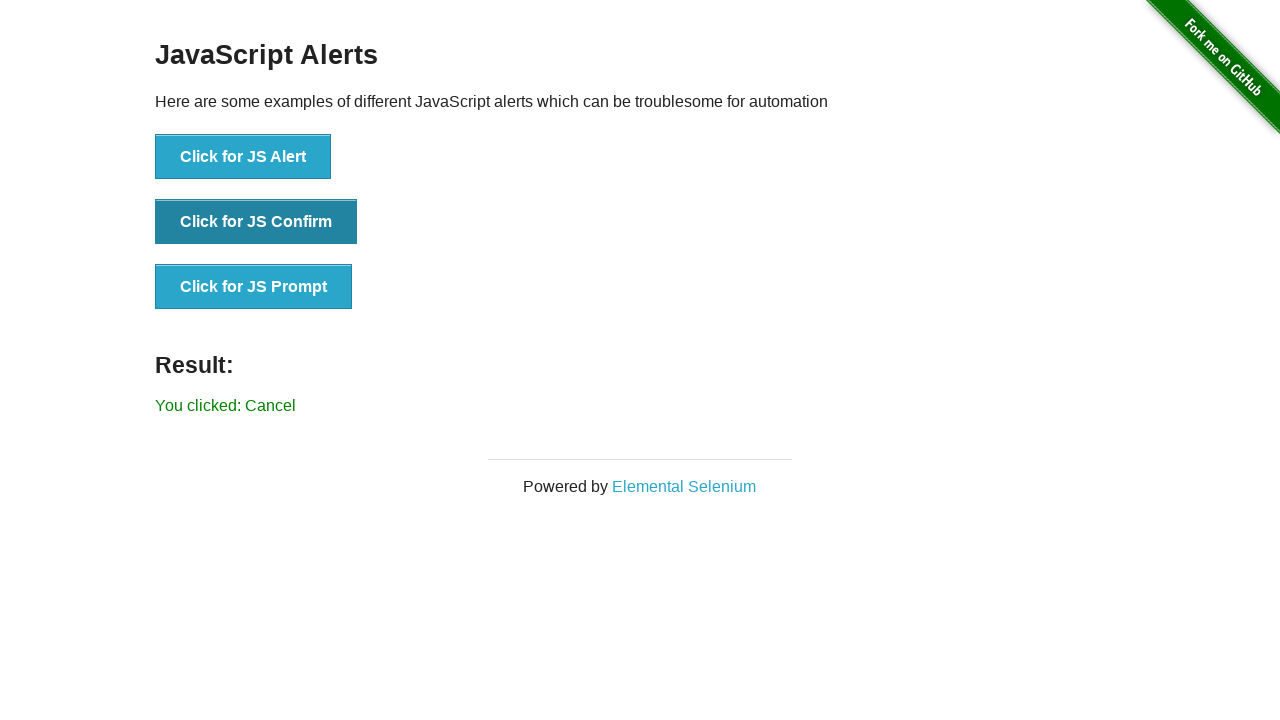

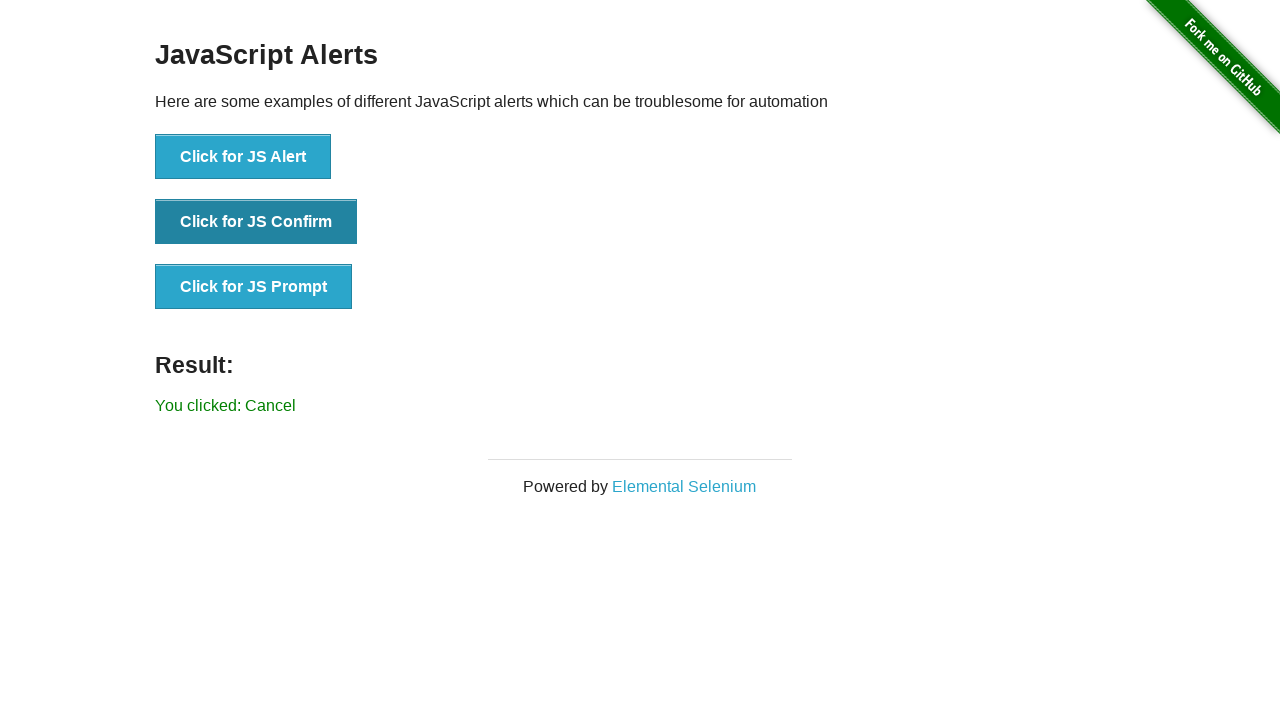